Tests age form with teenager input - enters name "ABC" and age "16", submits and verifies teenager message is displayed

Starting URL: https://kristinek.github.io/site/examples/age.html

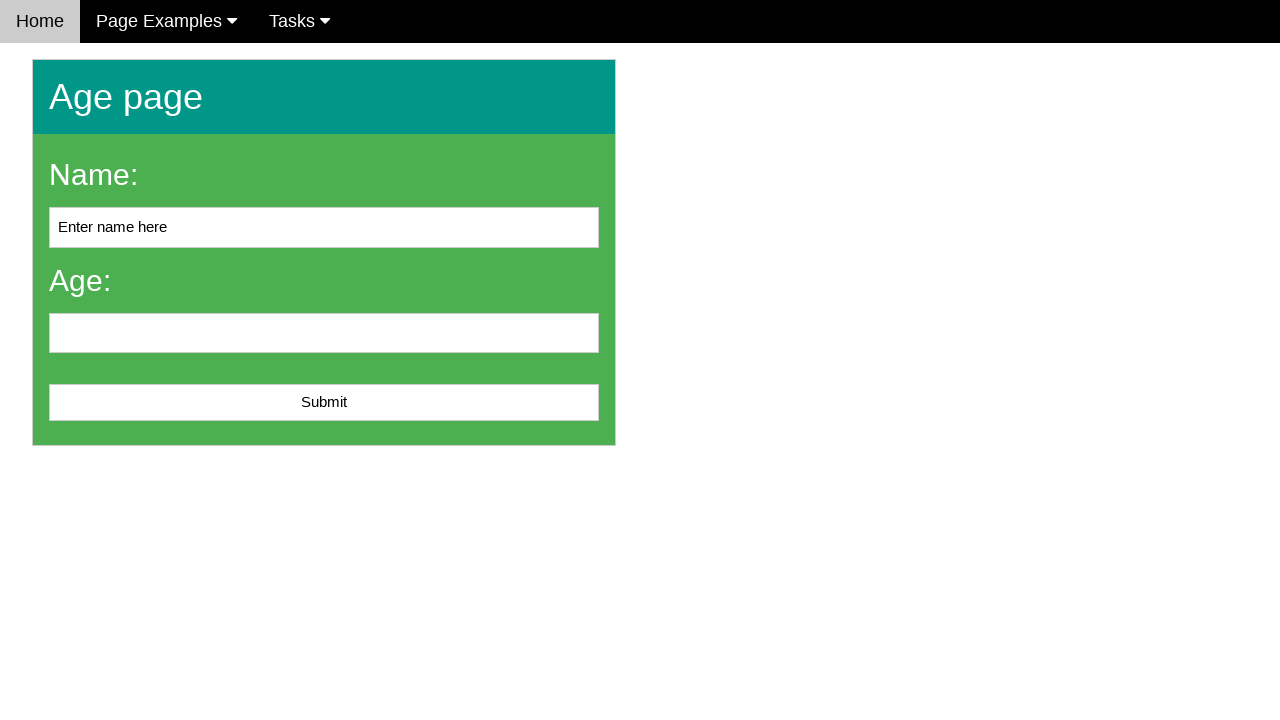

Filled name field with 'ABC' on #name
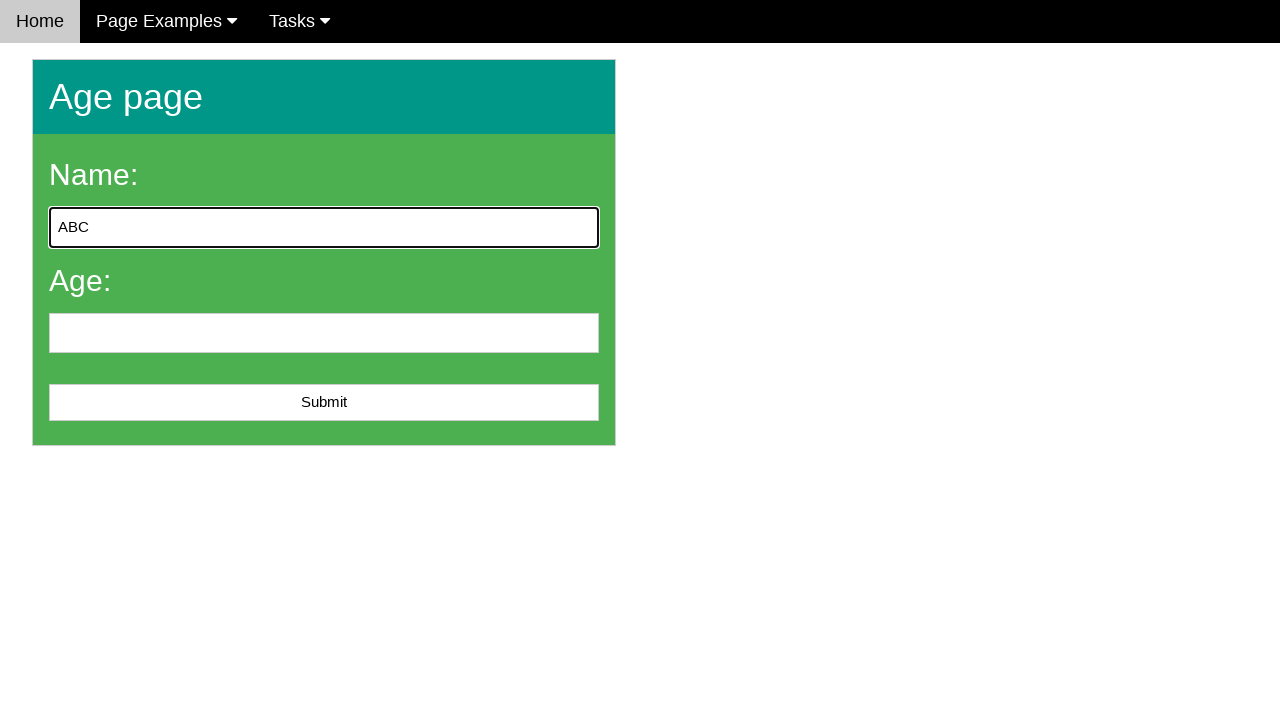

Filled age field with '16' on #age
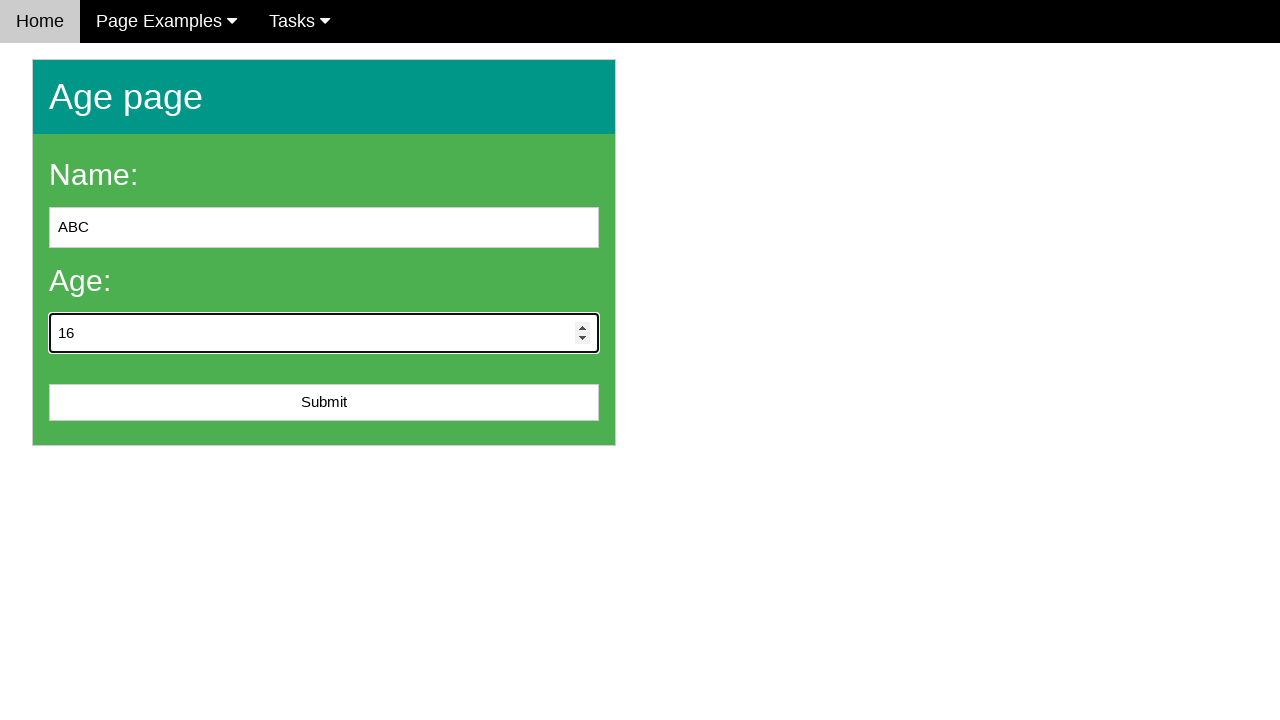

Clicked submit button at (324, 403) on #submit
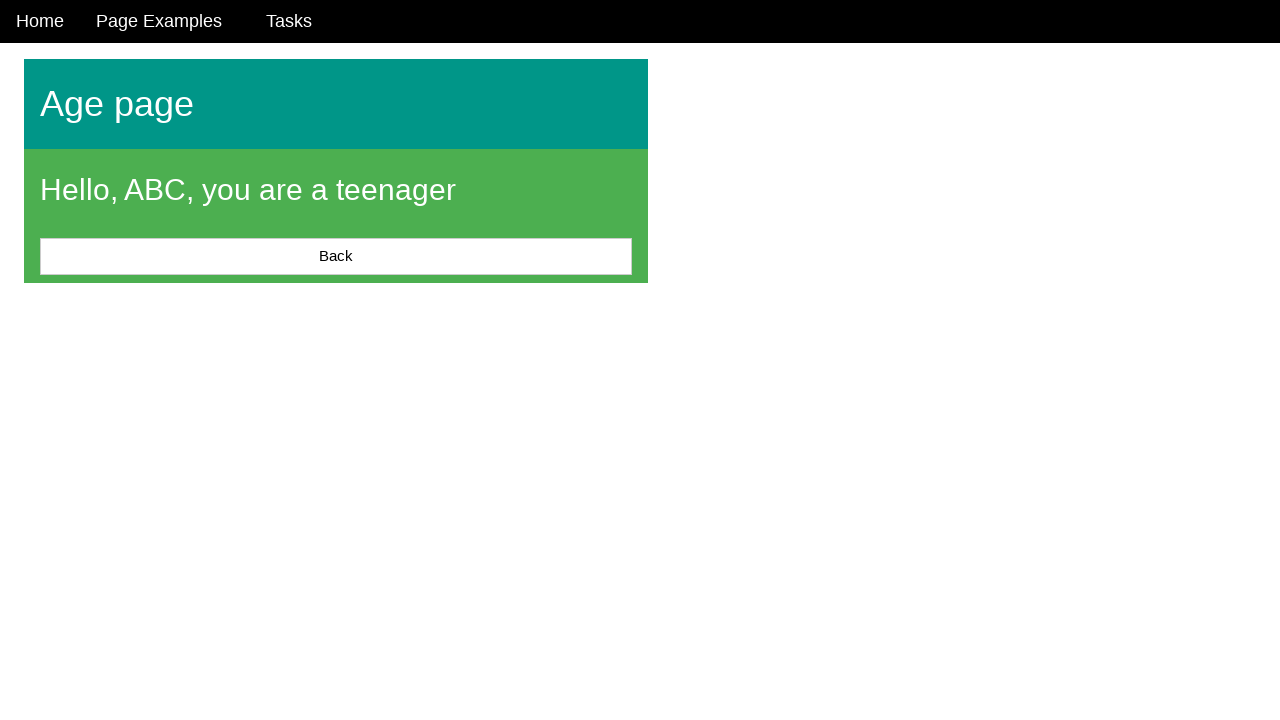

Teenager message displayed after form submission
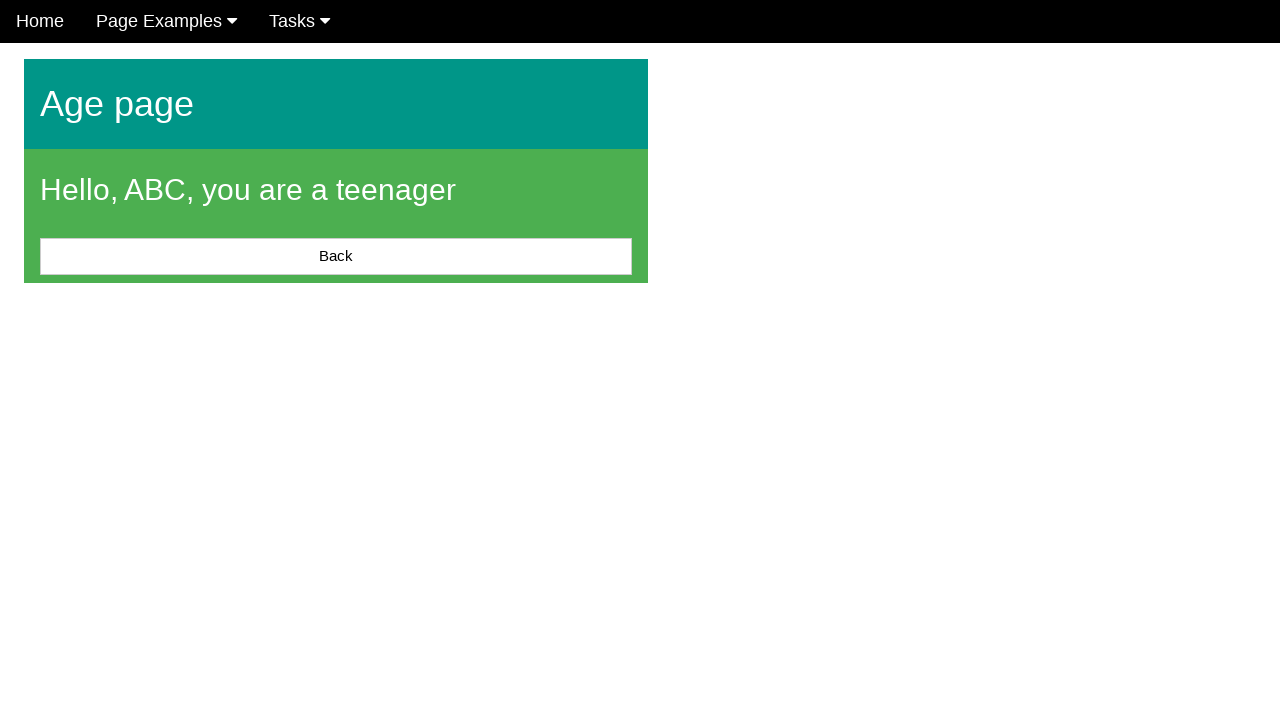

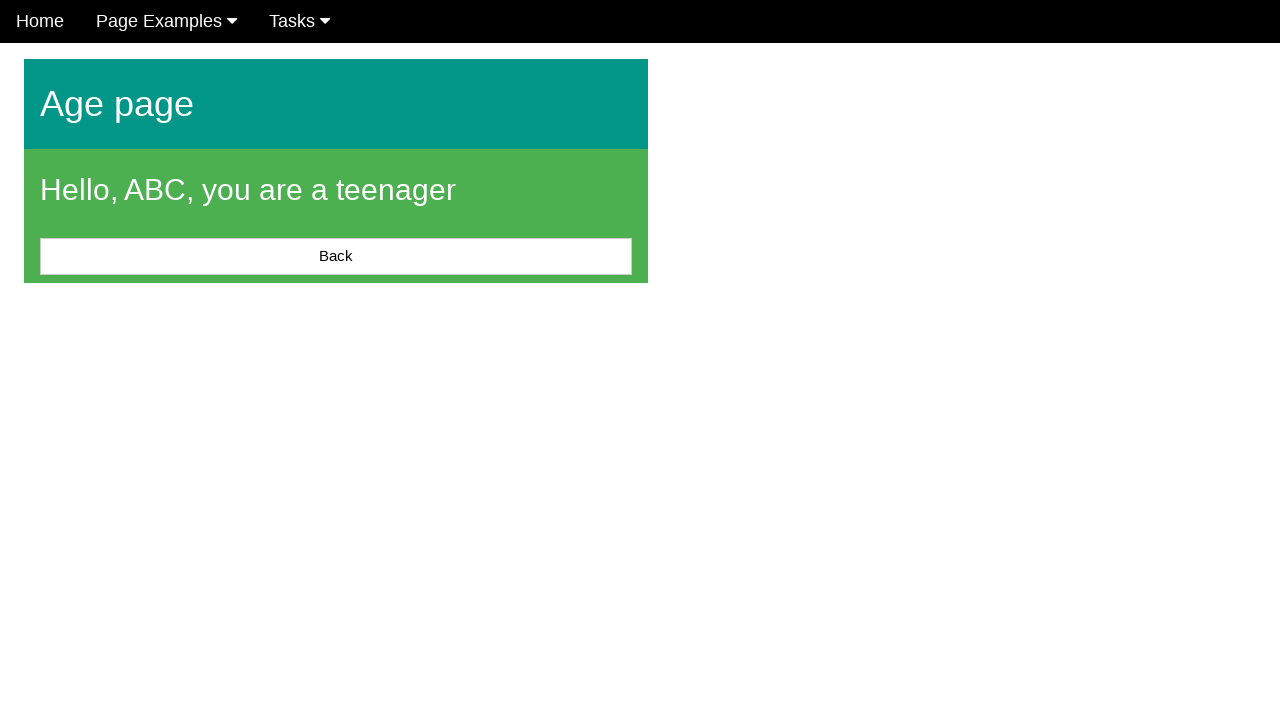